Tests checkbox functionality by verifying the presence and state of checkboxes on the page

Starting URL: http://the-internet.herokuapp.com/checkboxes

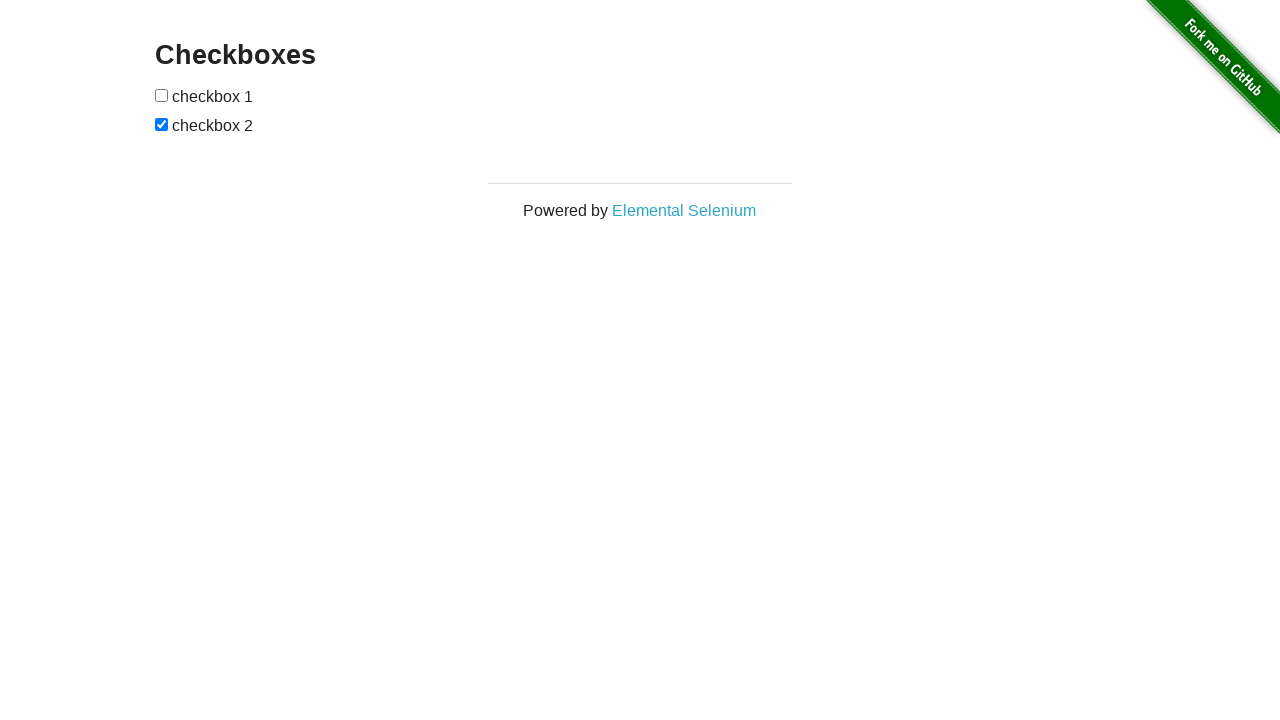

Waited for checkboxes to be present on the page
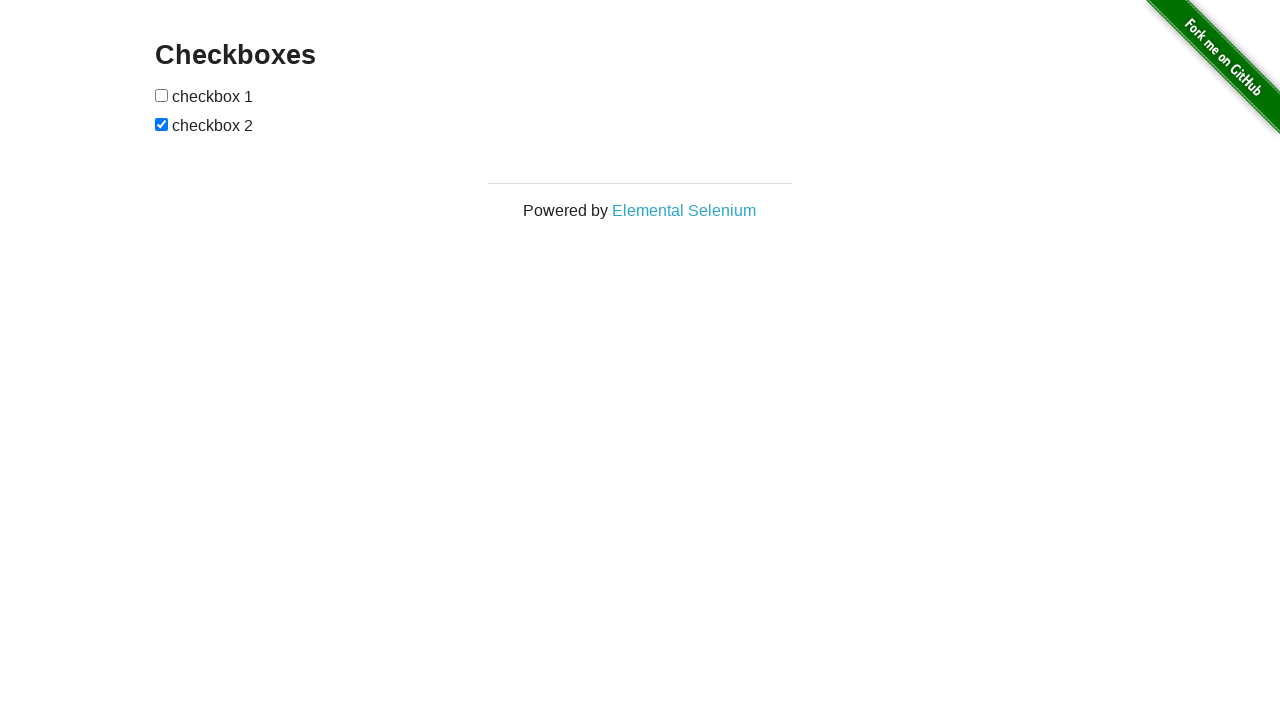

Located all checkboxes on the page
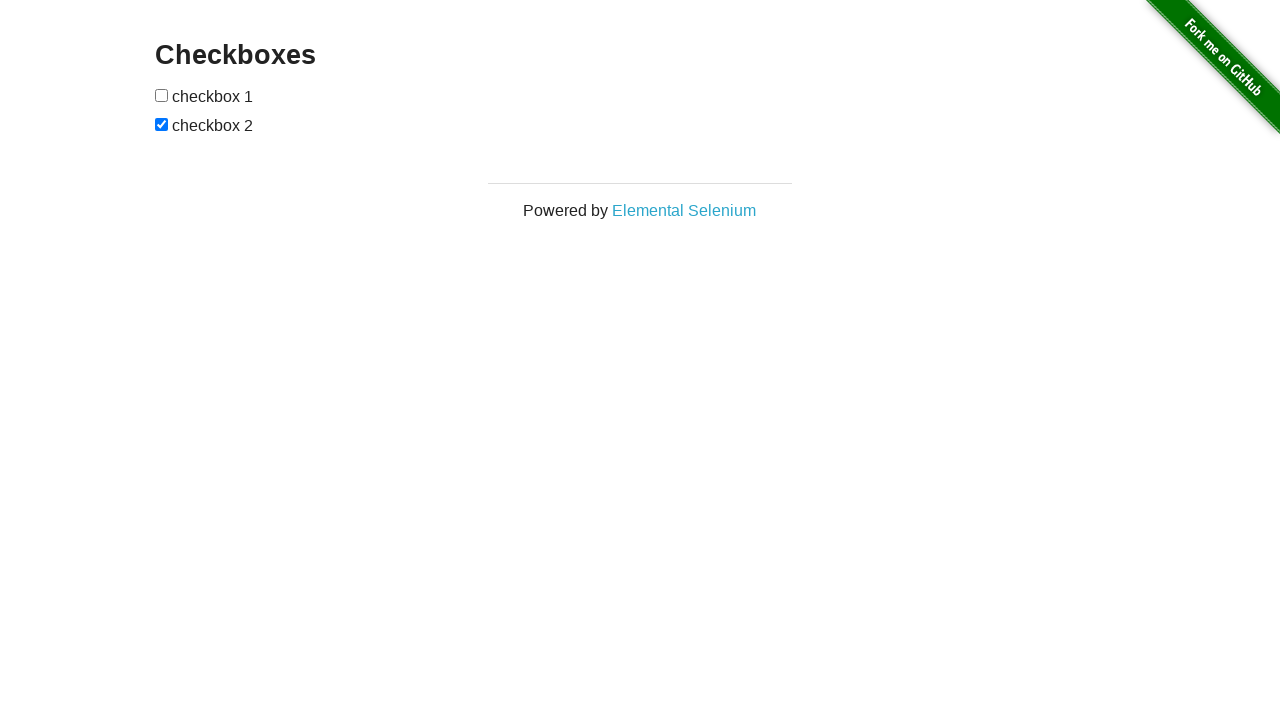

Clicked the first checkbox to toggle its state at (162, 95) on input[type='checkbox'] >> nth=0
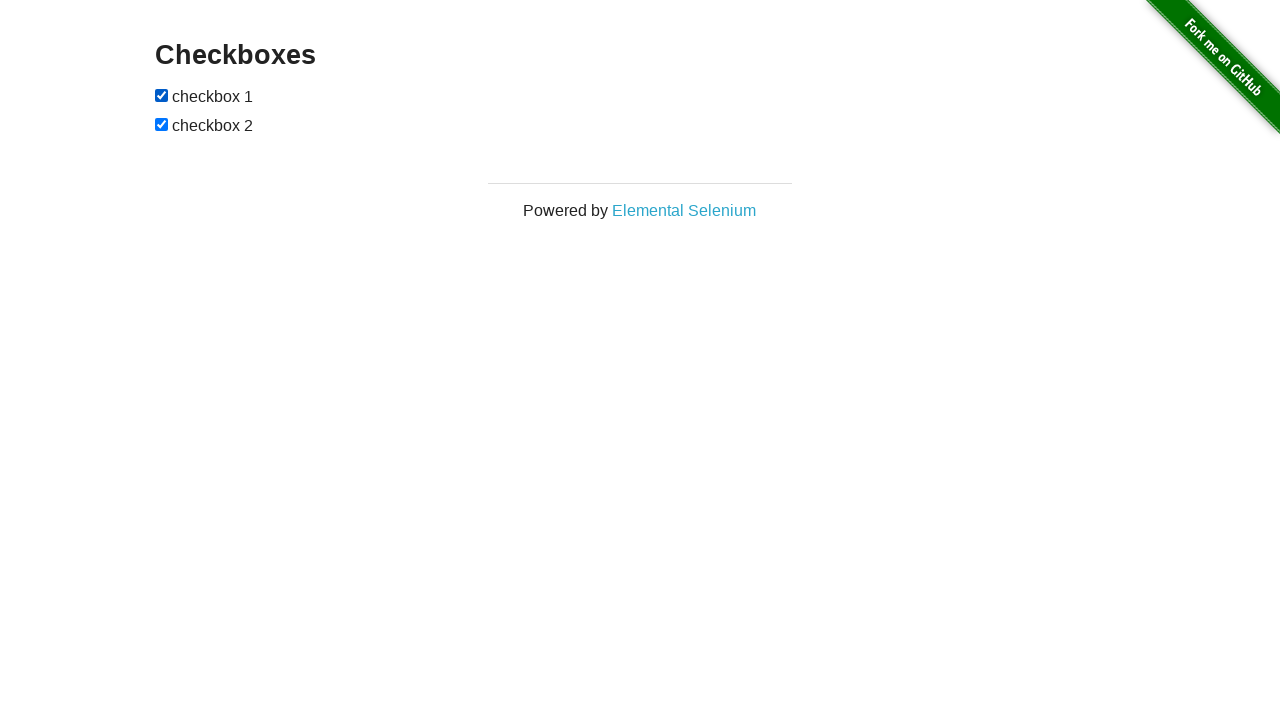

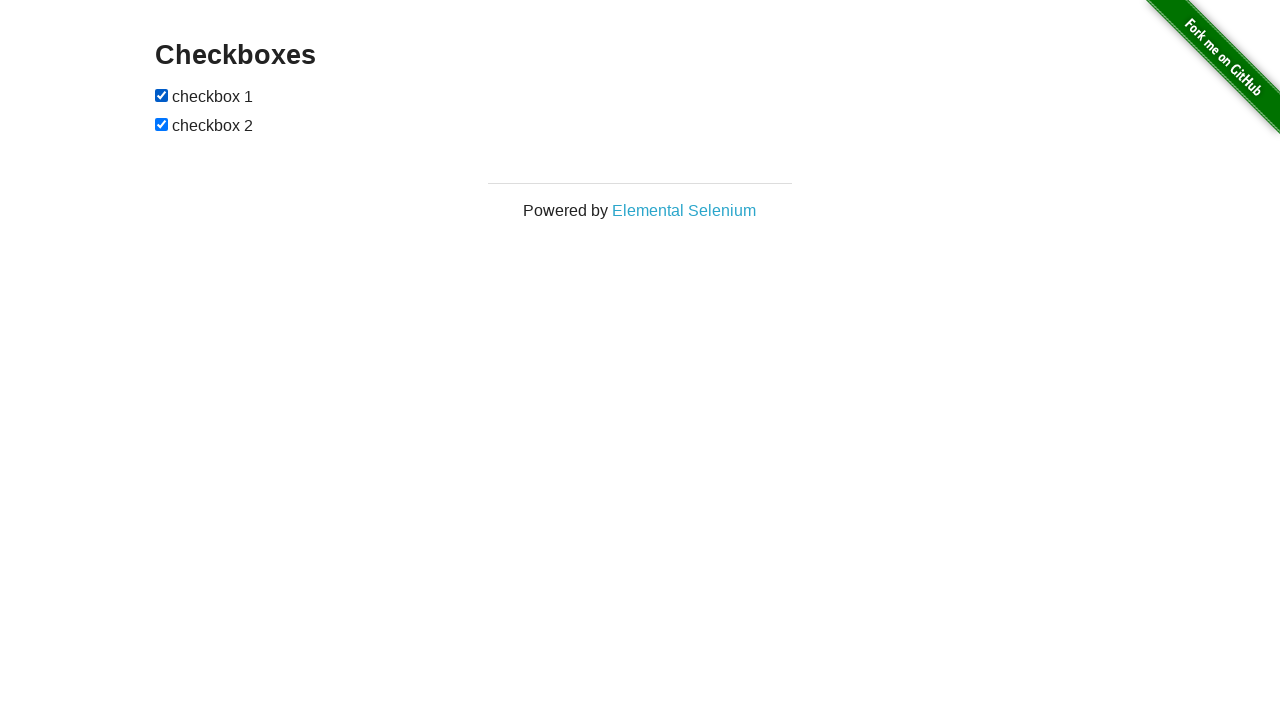